Tests user registration by navigating to the register page and filling out the registration form with personal details including name, address, phone, SSN, and account credentials.

Starting URL: https://parabank.parasoft.com/parabank/index.htm

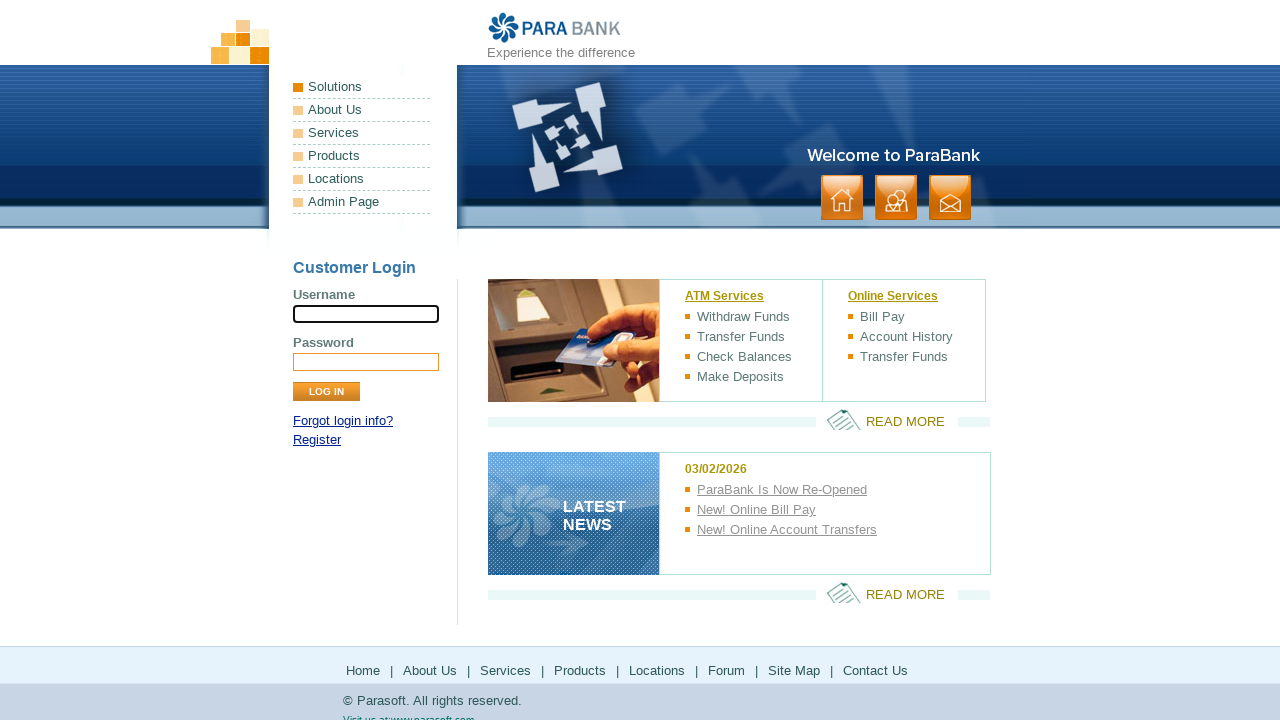

Clicked Register link to navigate to registration page at (317, 440) on xpath=//a[text()='Register']
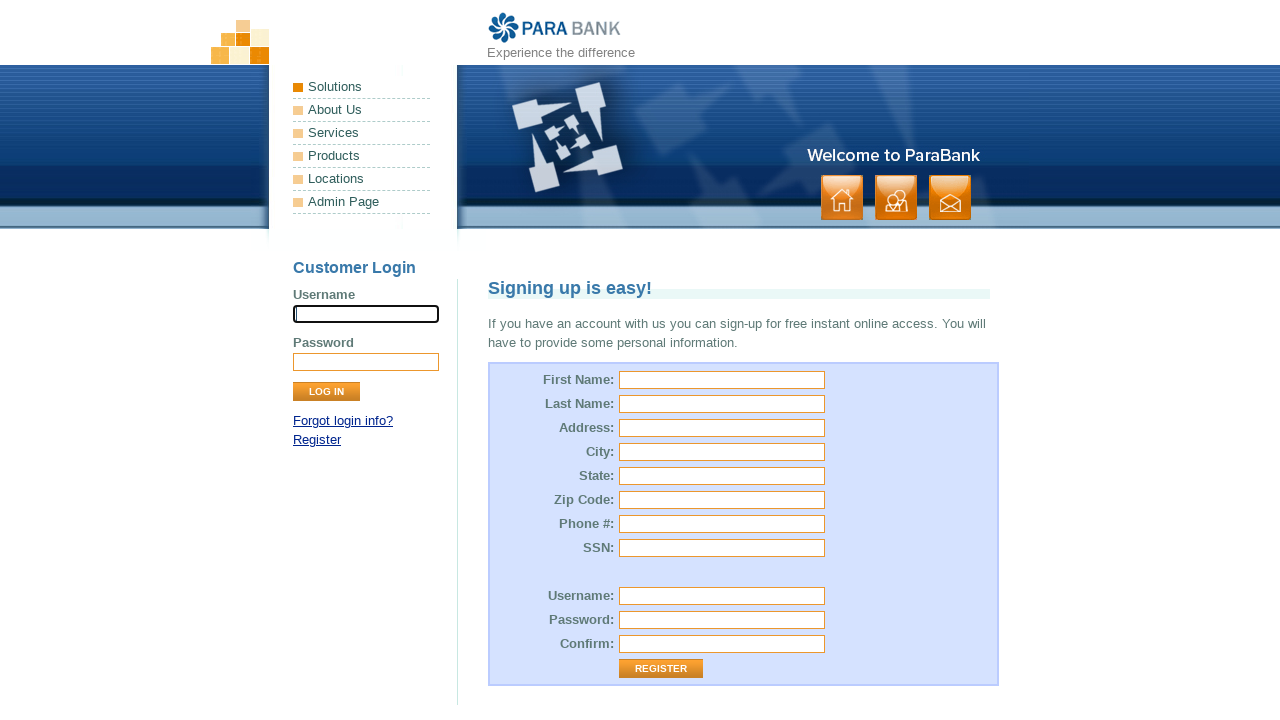

Filled first name field with 'Marcus' on #customer\.firstName
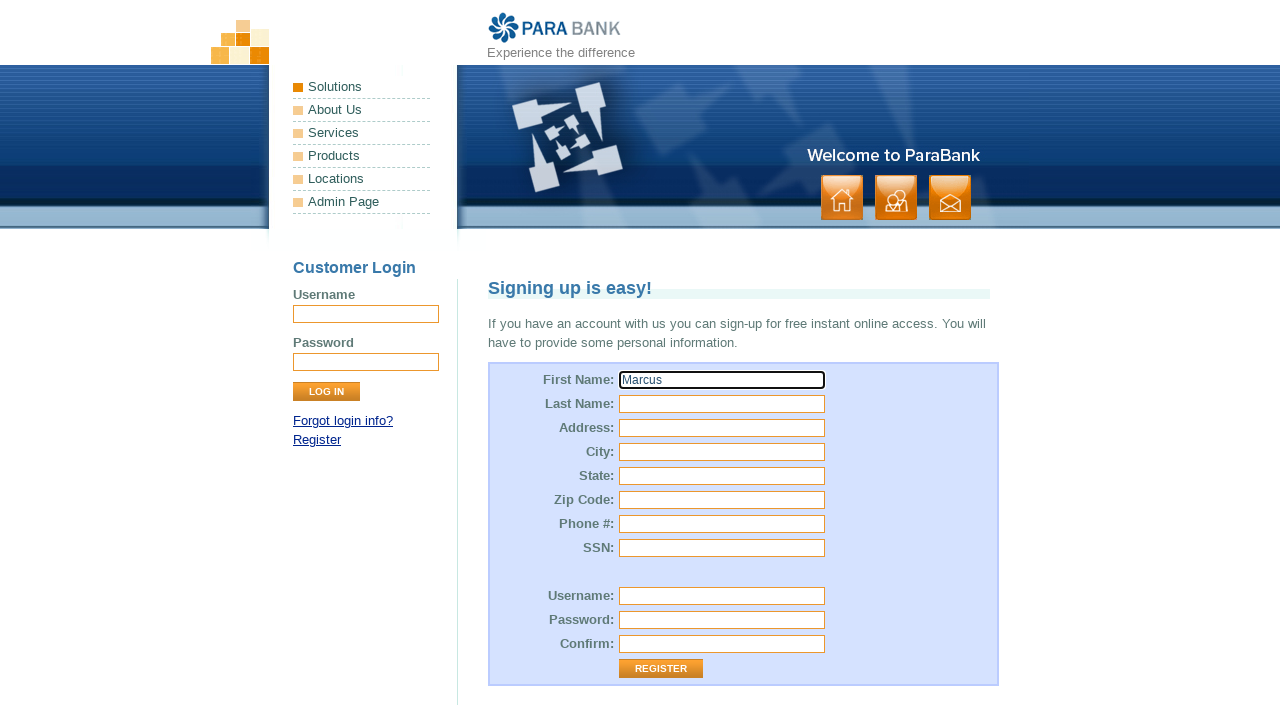

Filled last name field with 'Johnson' on #customer\.lastName
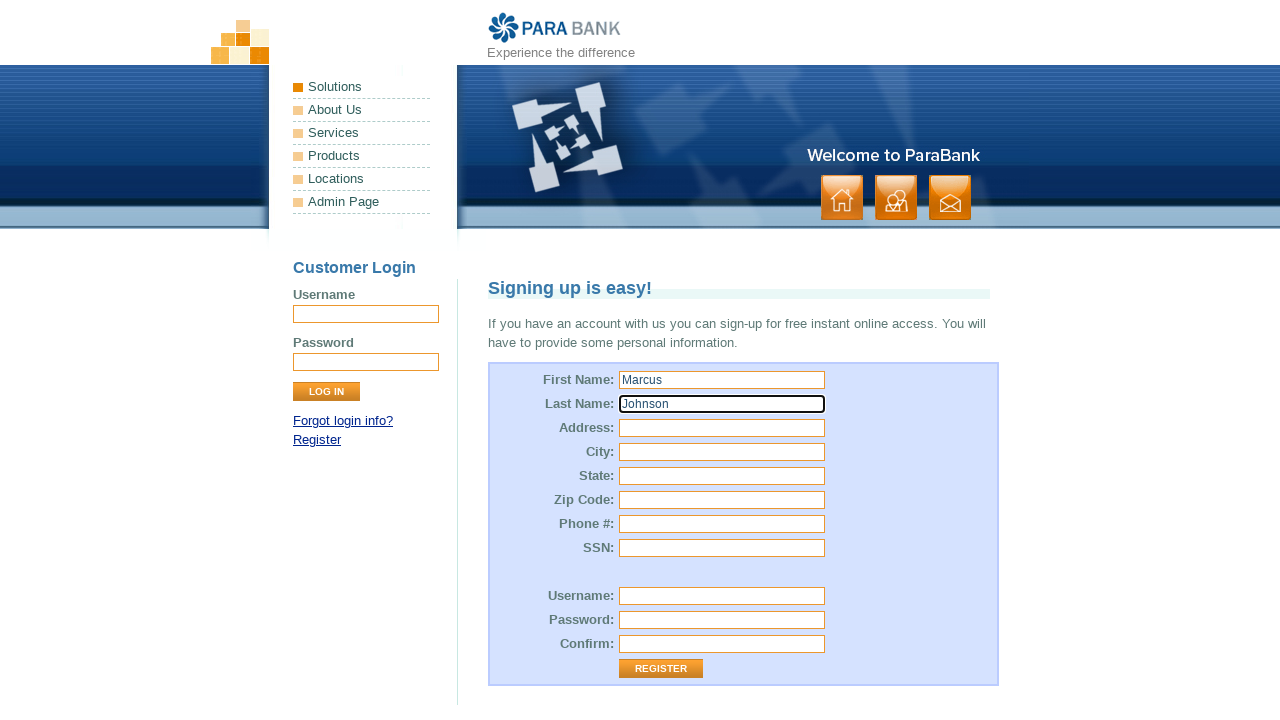

Filled street address field with '456 Oak Avenue' on #customer\.address\.street
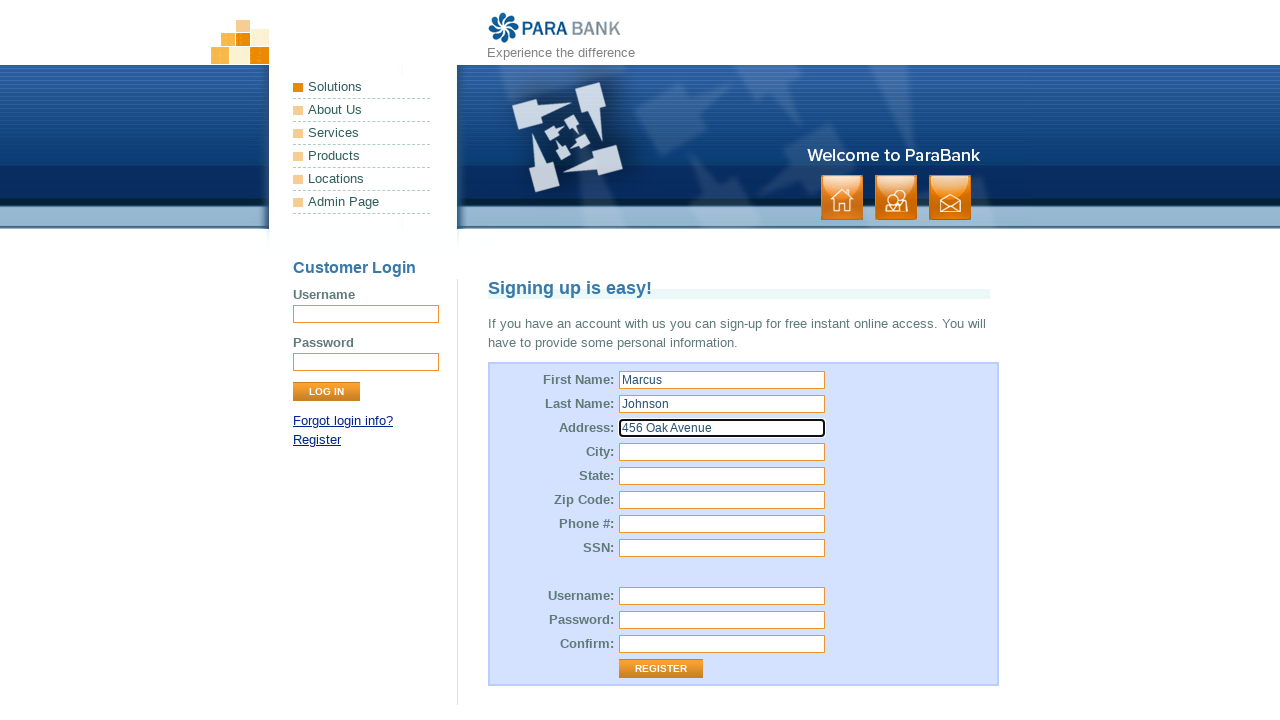

Filled city field with 'San Francisco' on #customer\.address\.city
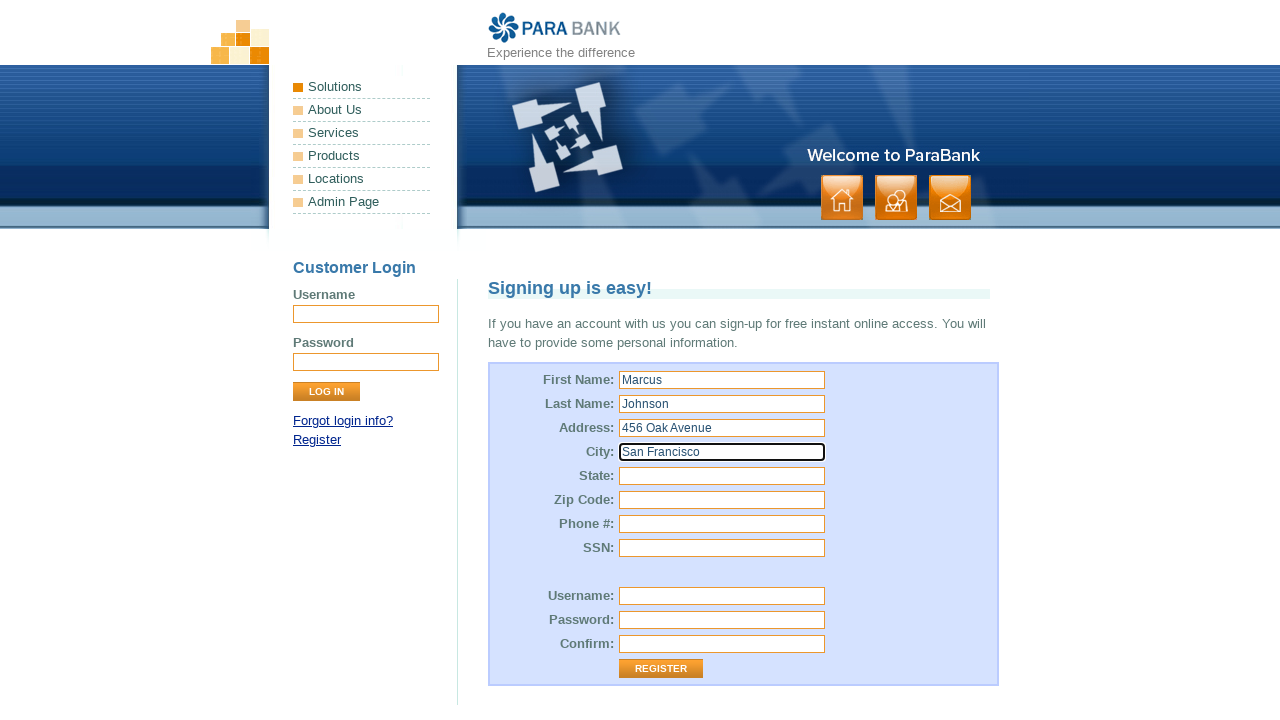

Filled state field with 'California' on #customer\.address\.state
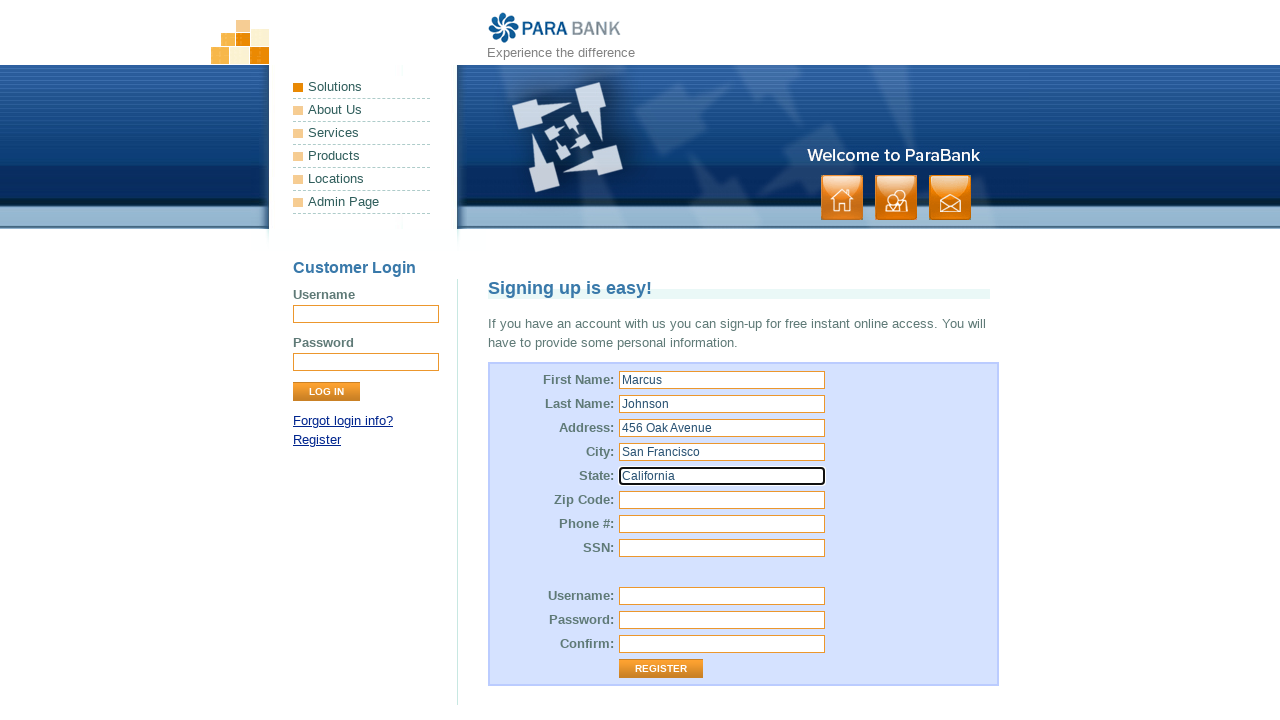

Filled zip code field with '94102' on #customer\.address\.zipCode
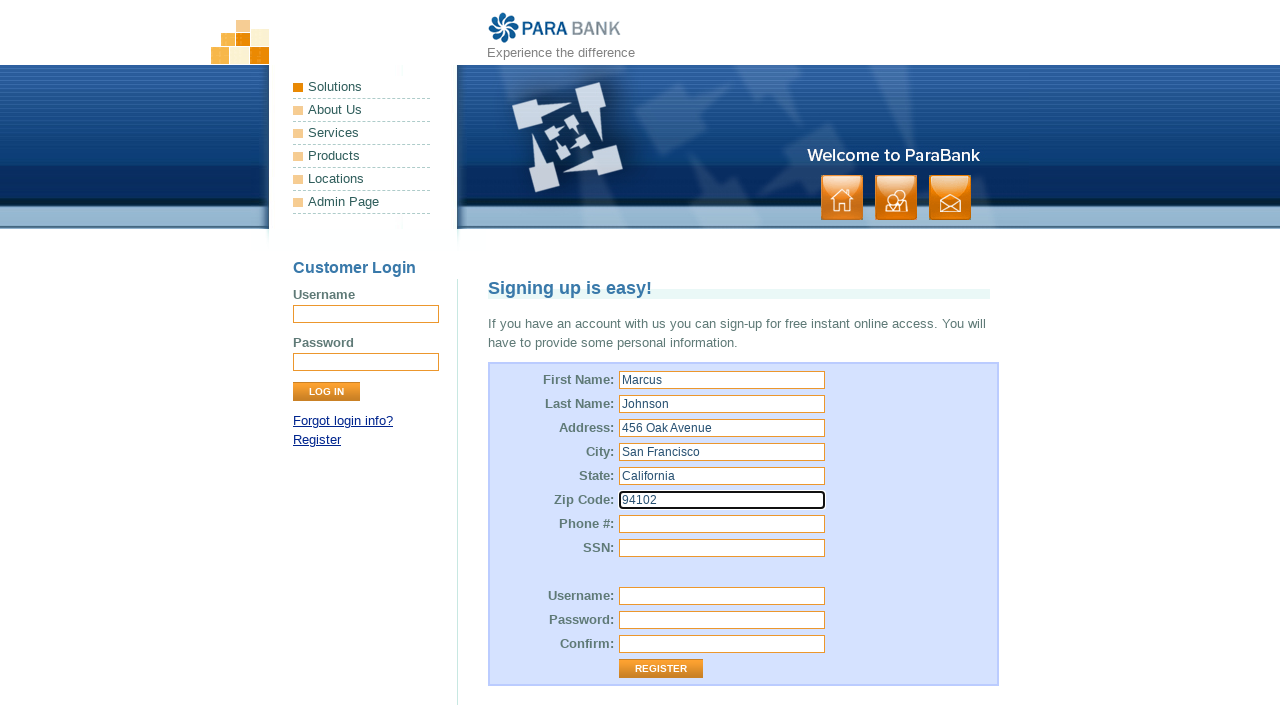

Filled phone number field with '4155551234' on #customer\.phoneNumber
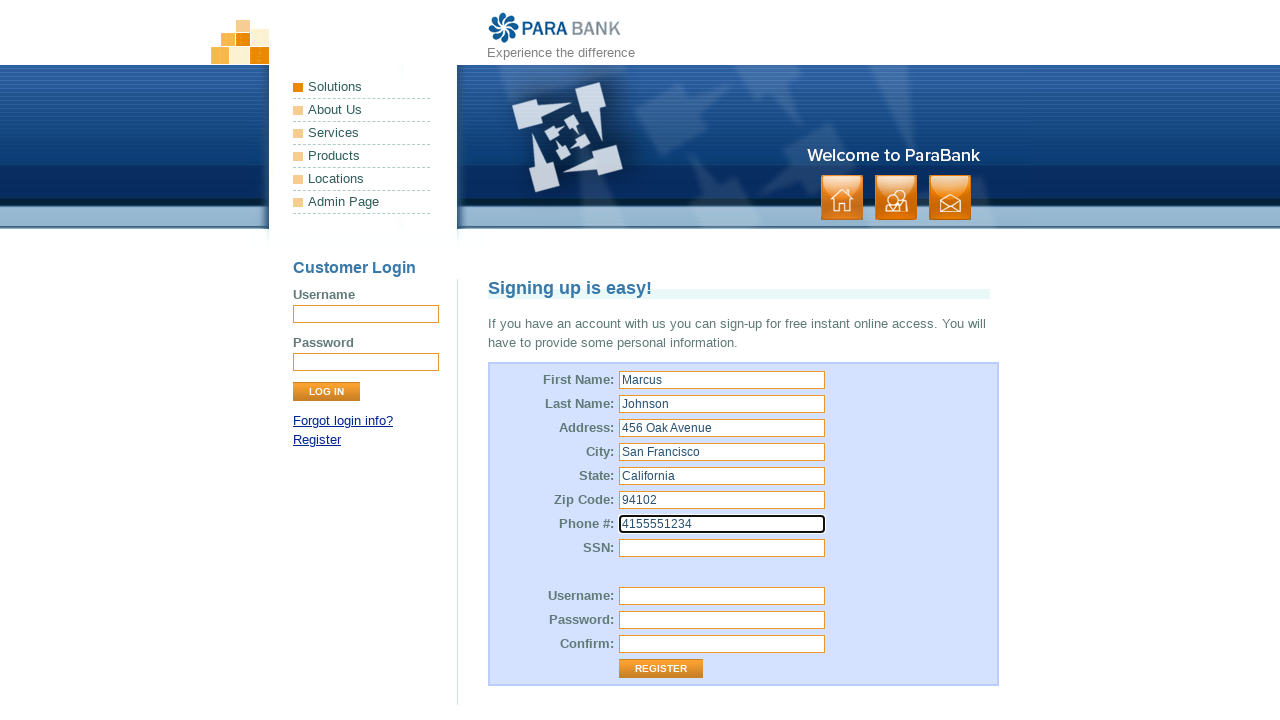

Filled SSN field with '789' on #customer\.ssn
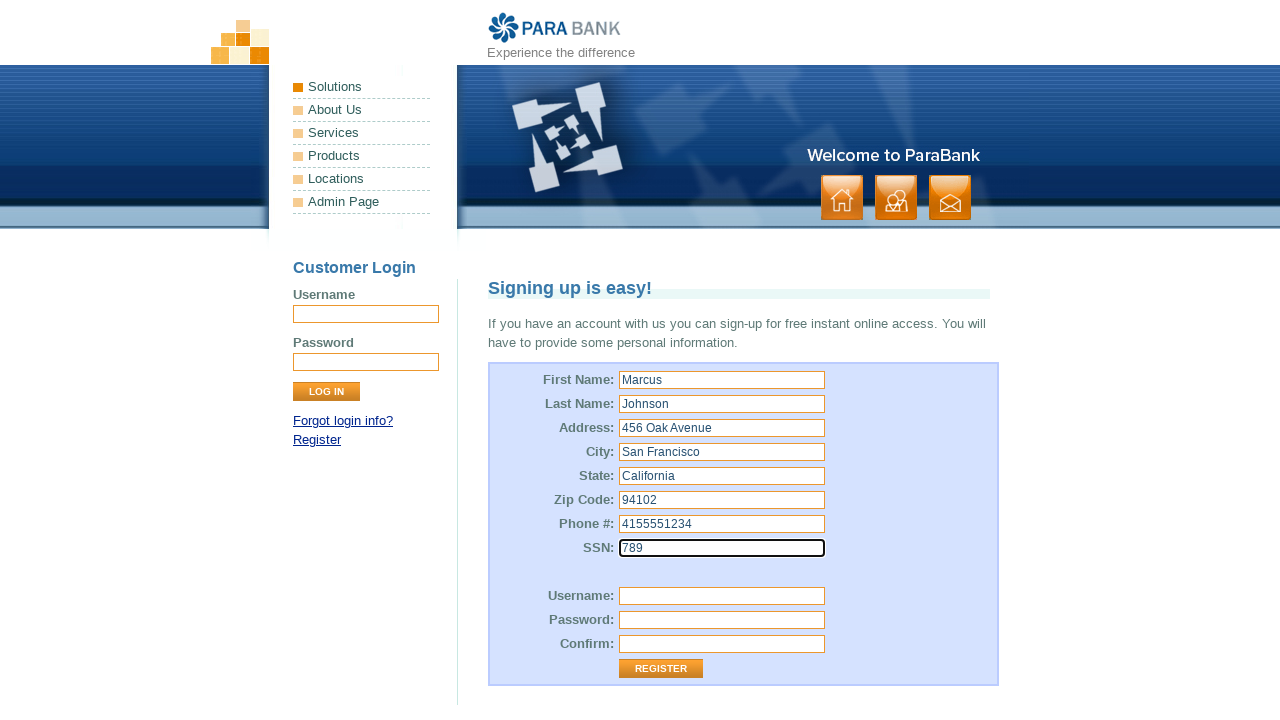

Filled username field with 'marcus2024' on #customer\.username
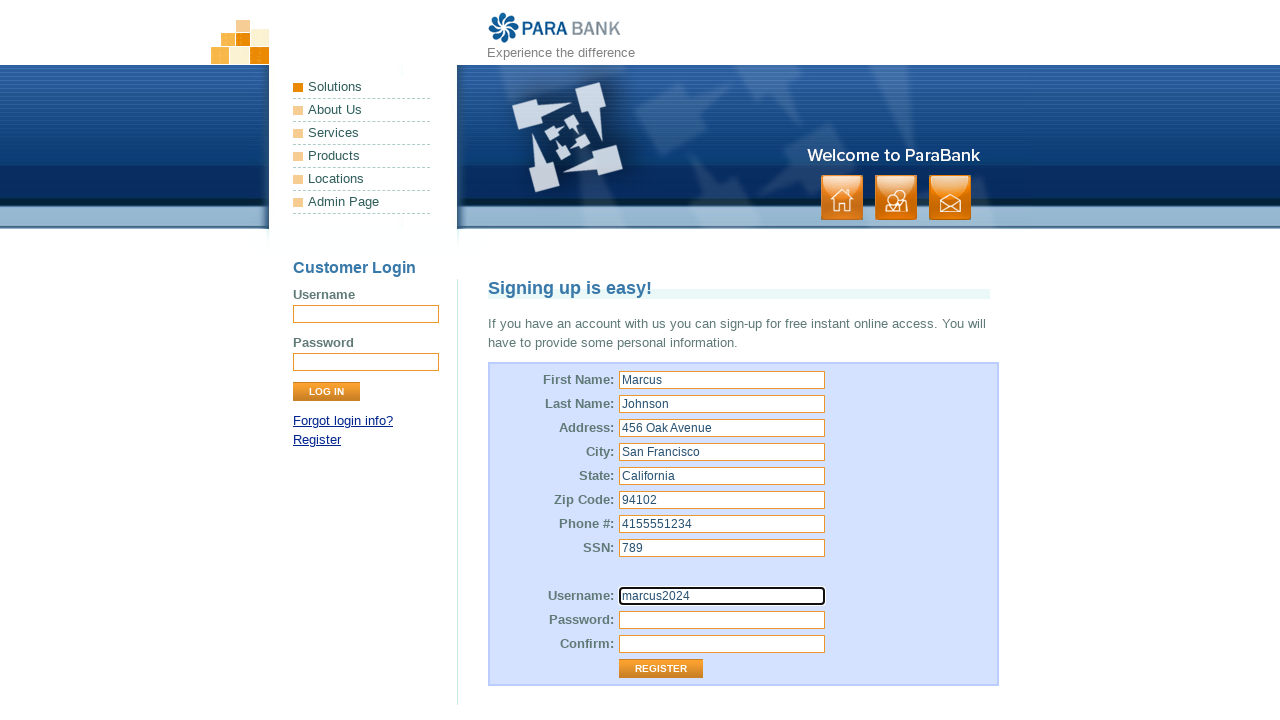

Filled password field with 'SecurePass456' on #customer\.password
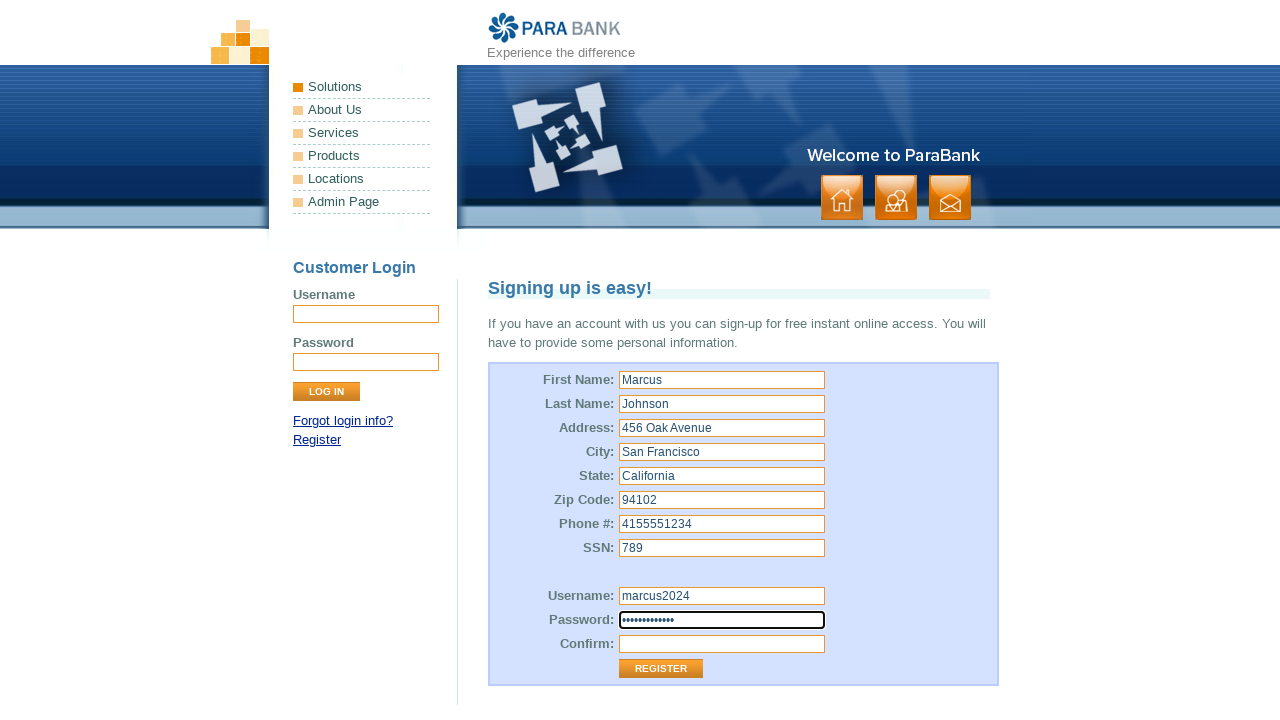

Filled repeated password field with 'SecurePass456' on #repeatedPassword
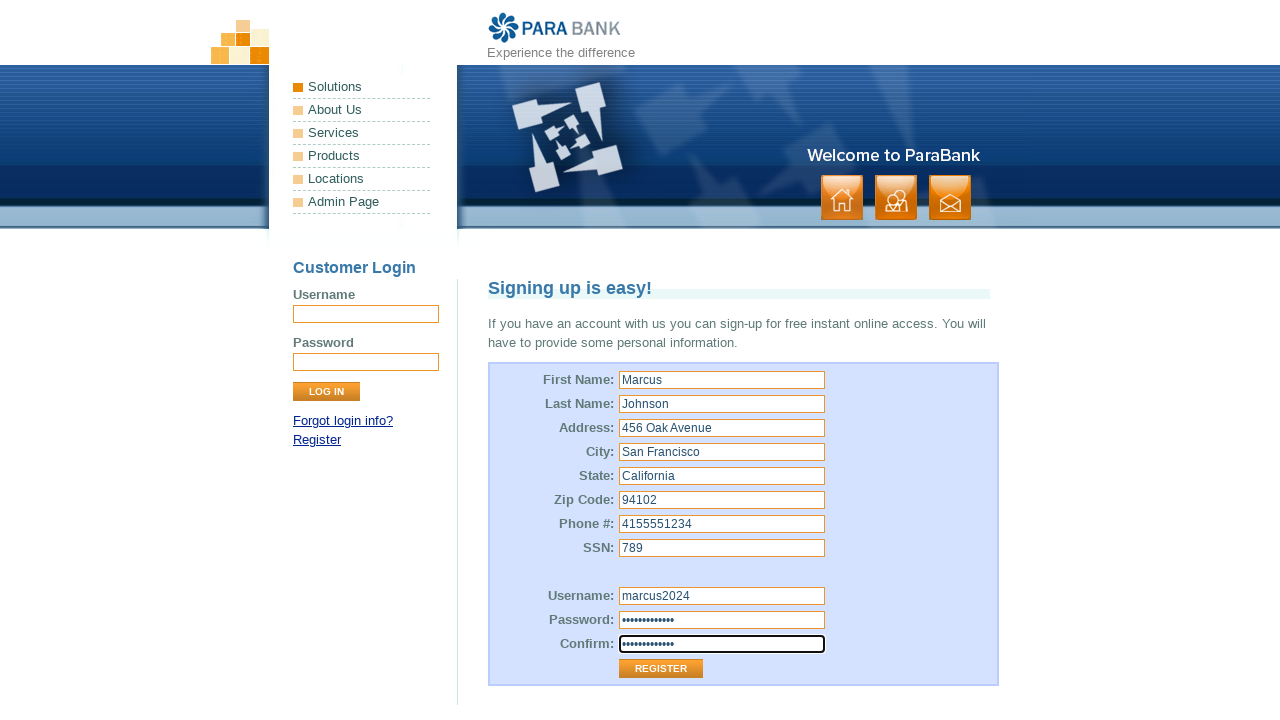

Clicked Register button to submit registration form at (661, 669) on xpath=//input[@value='Register']
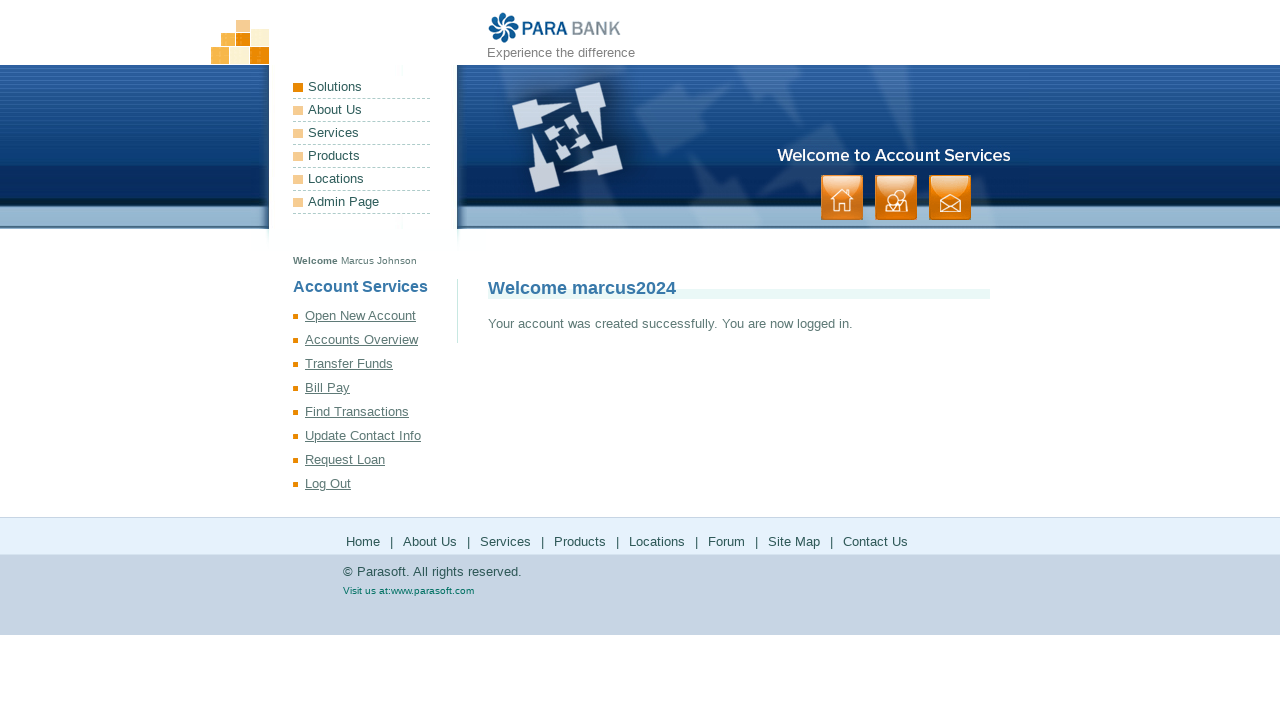

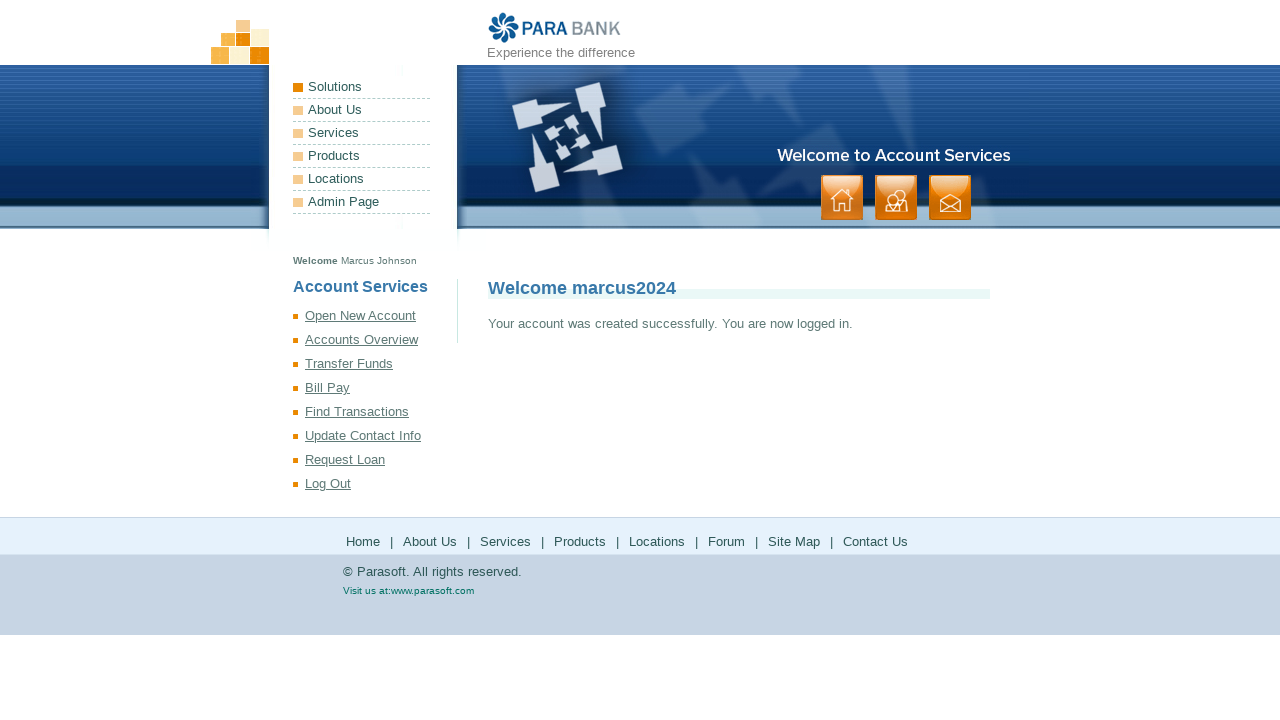